Tests sorting a numeric column (Due) in ascending order on table2 which has more semantic class attributes for better locator resilience.

Starting URL: http://the-internet.herokuapp.com/tables

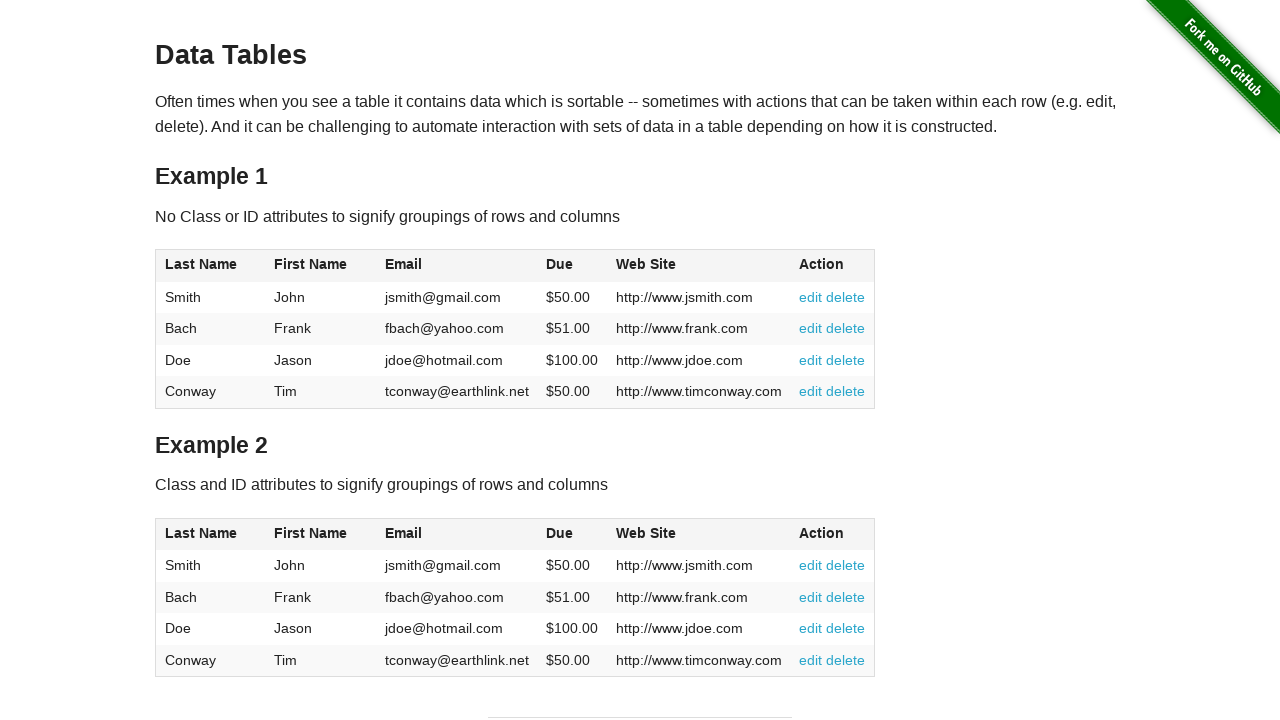

Clicked the Due column header to sort at (560, 533) on #table2 thead .dues
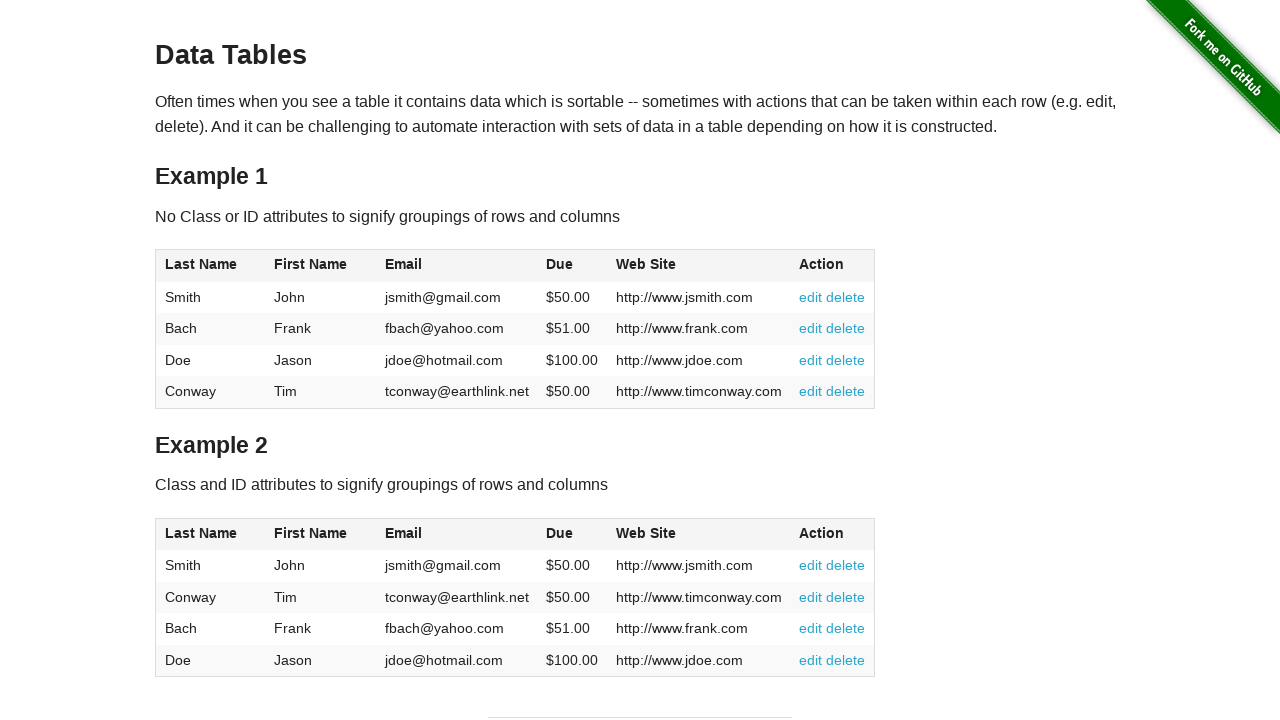

Waited for Due column cells to load in table2 body
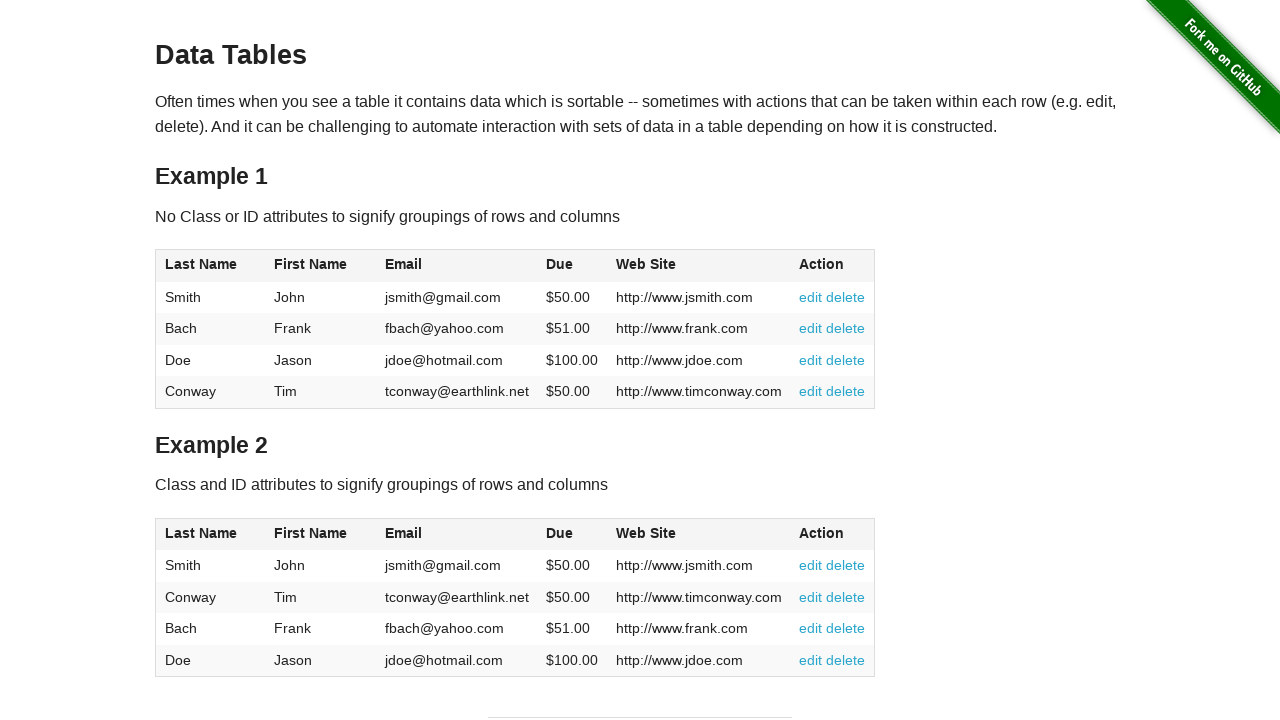

Retrieved all Due column elements from table2
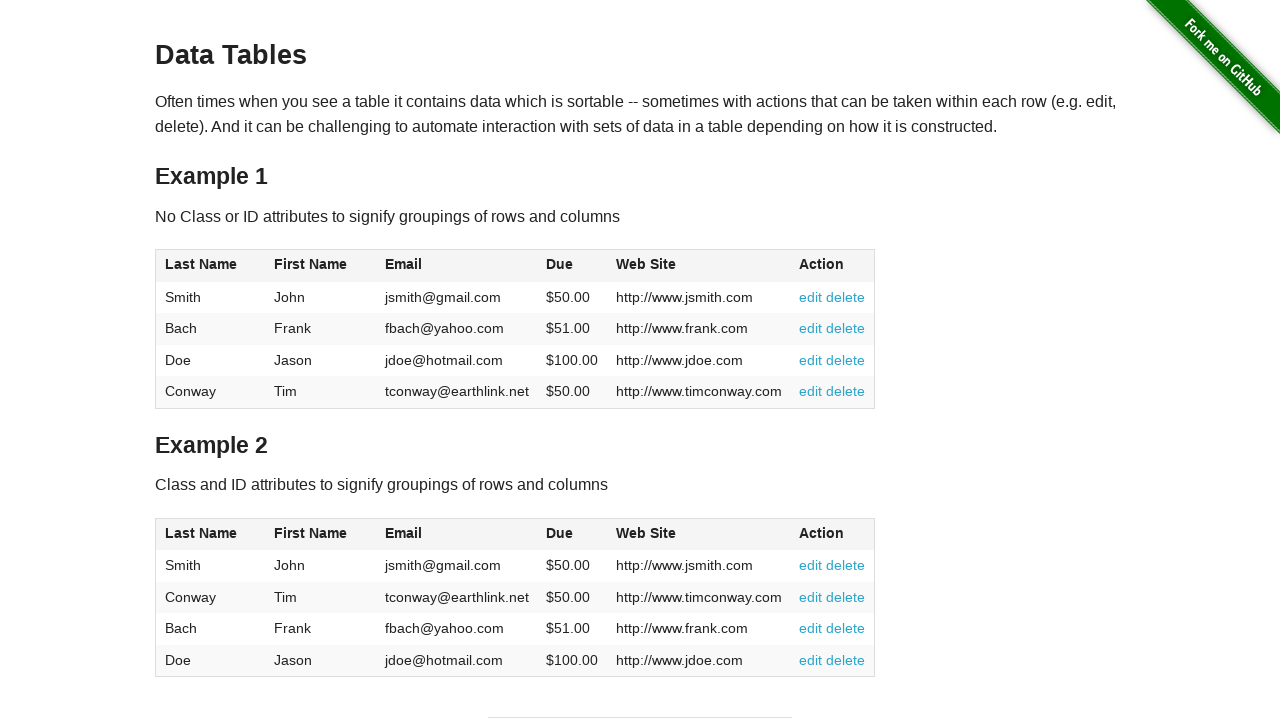

Extracted and converted Due values to floats
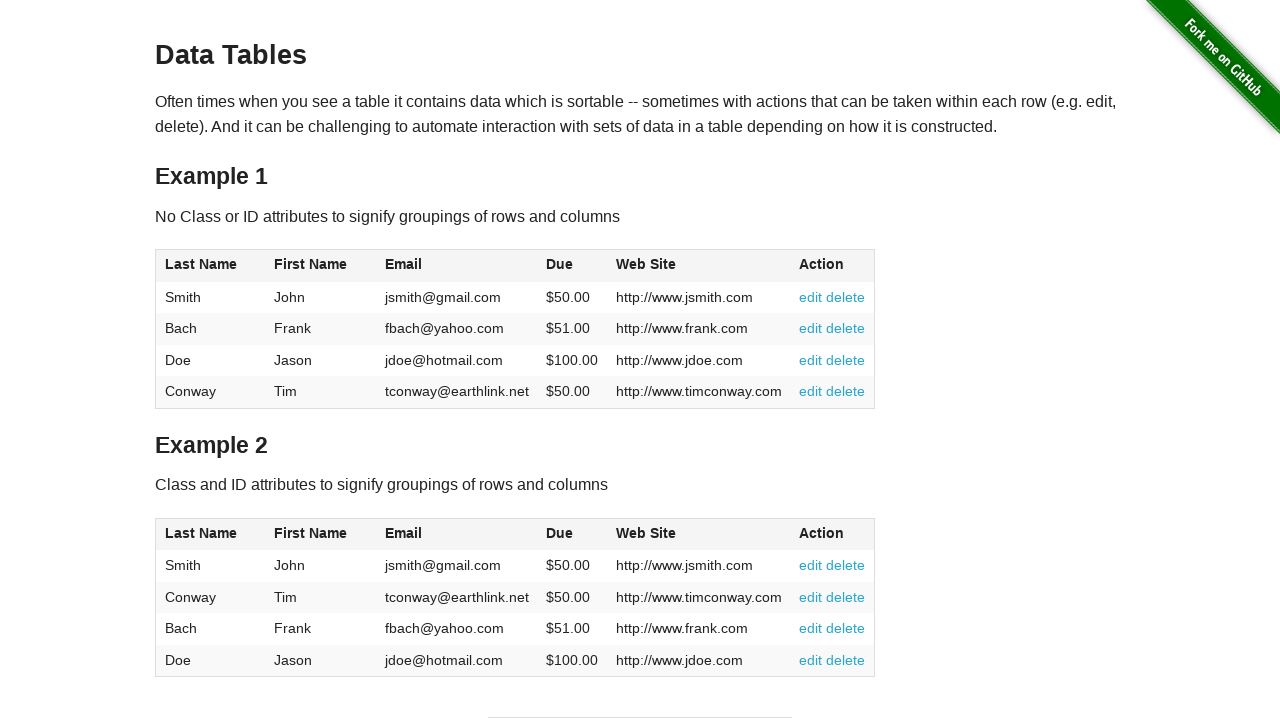

Verified Due column is sorted in ascending order
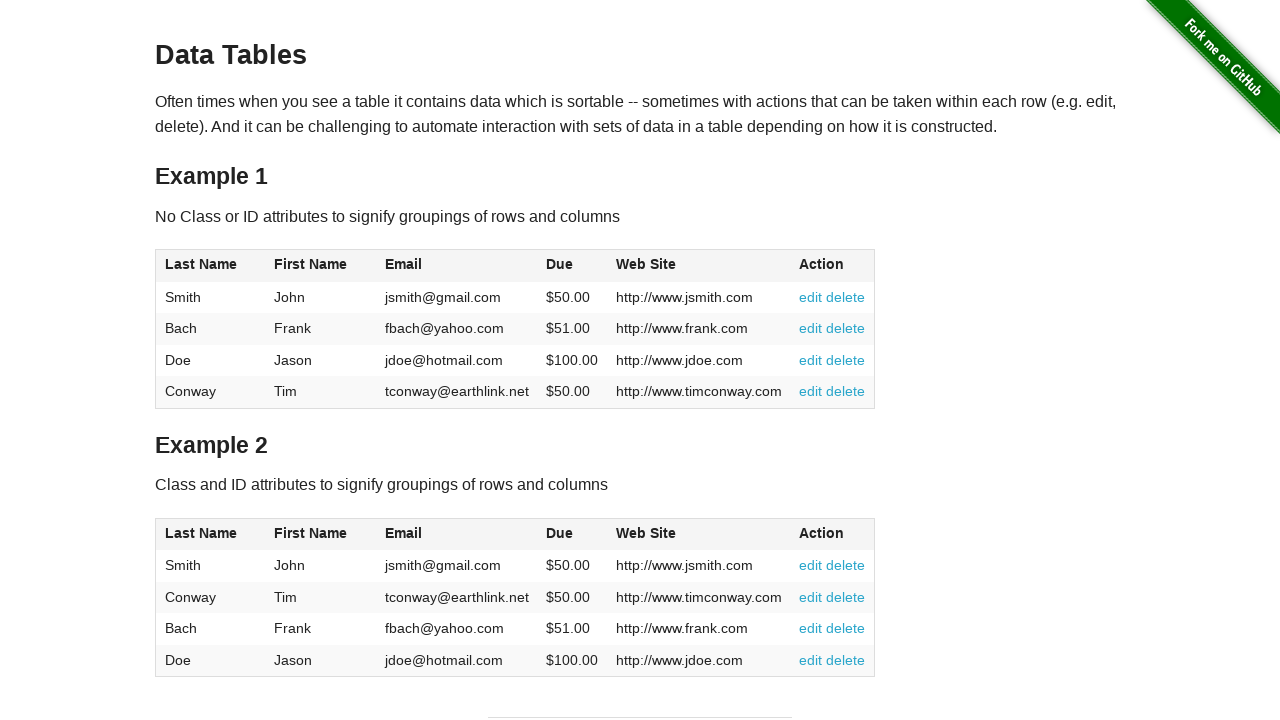

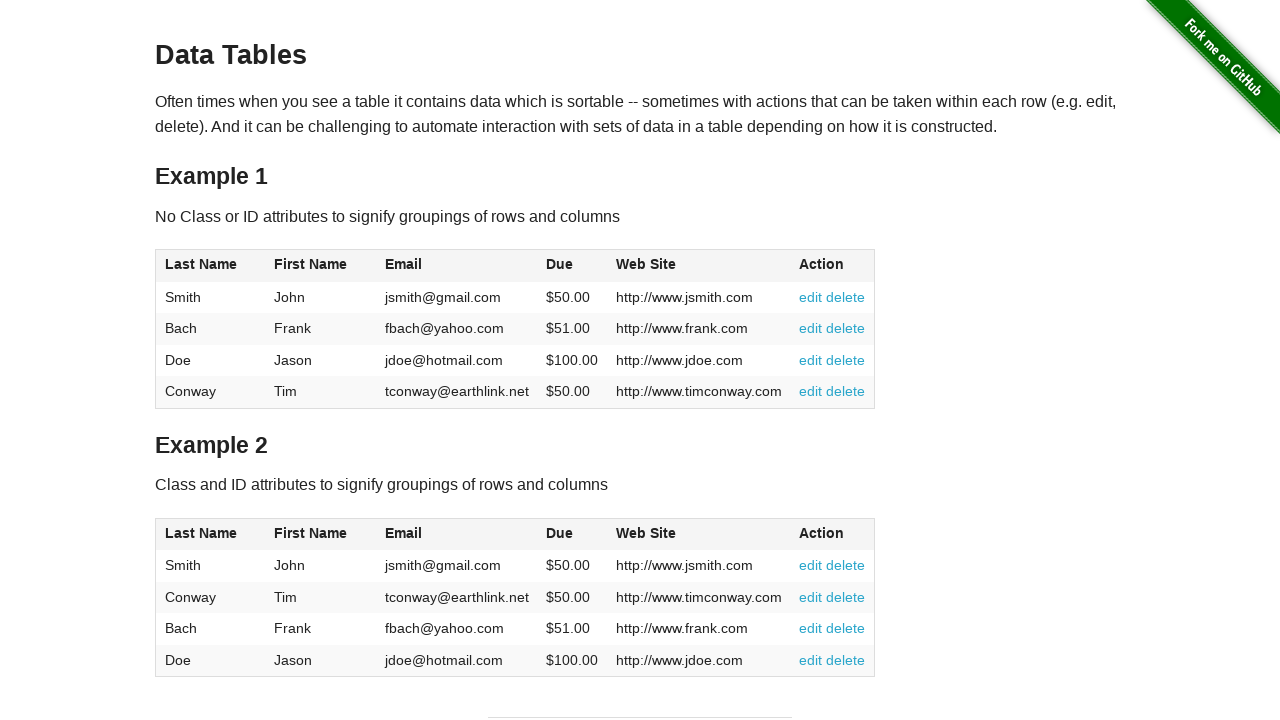